Tests table sorting functionality by clicking on the column header and verifying that the items are sorted alphabetically

Starting URL: https://rahulshettyacademy.com/seleniumPractise/#/offers

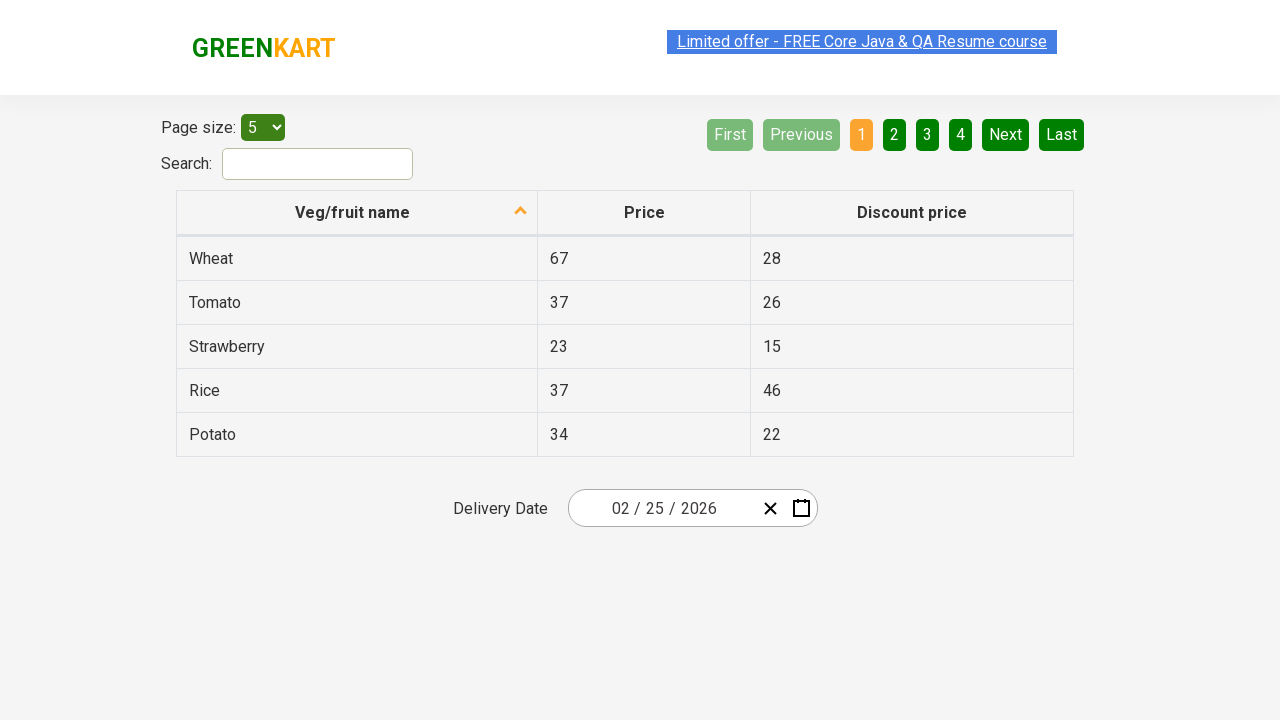

Clicked on 'Veg/fruit name' column header to sort at (353, 212) on xpath=//span[contains(text(),'Veg/fruit name')]
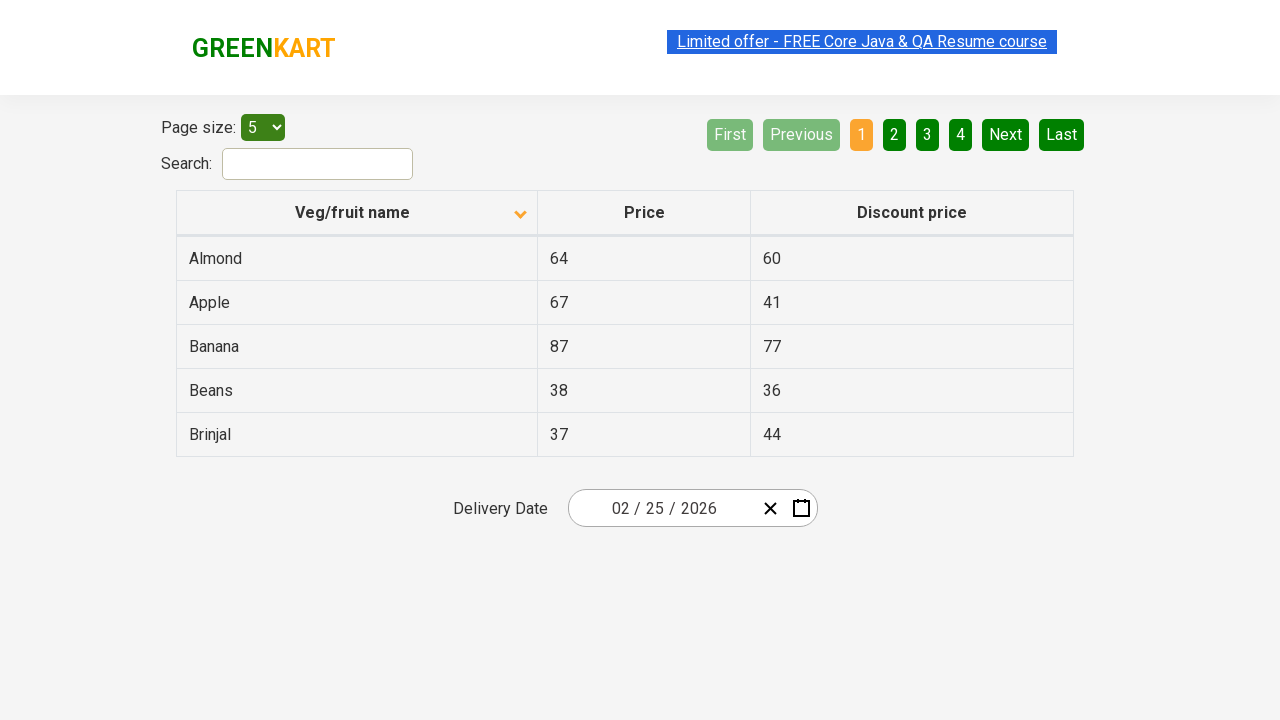

Waited for table to be sorted
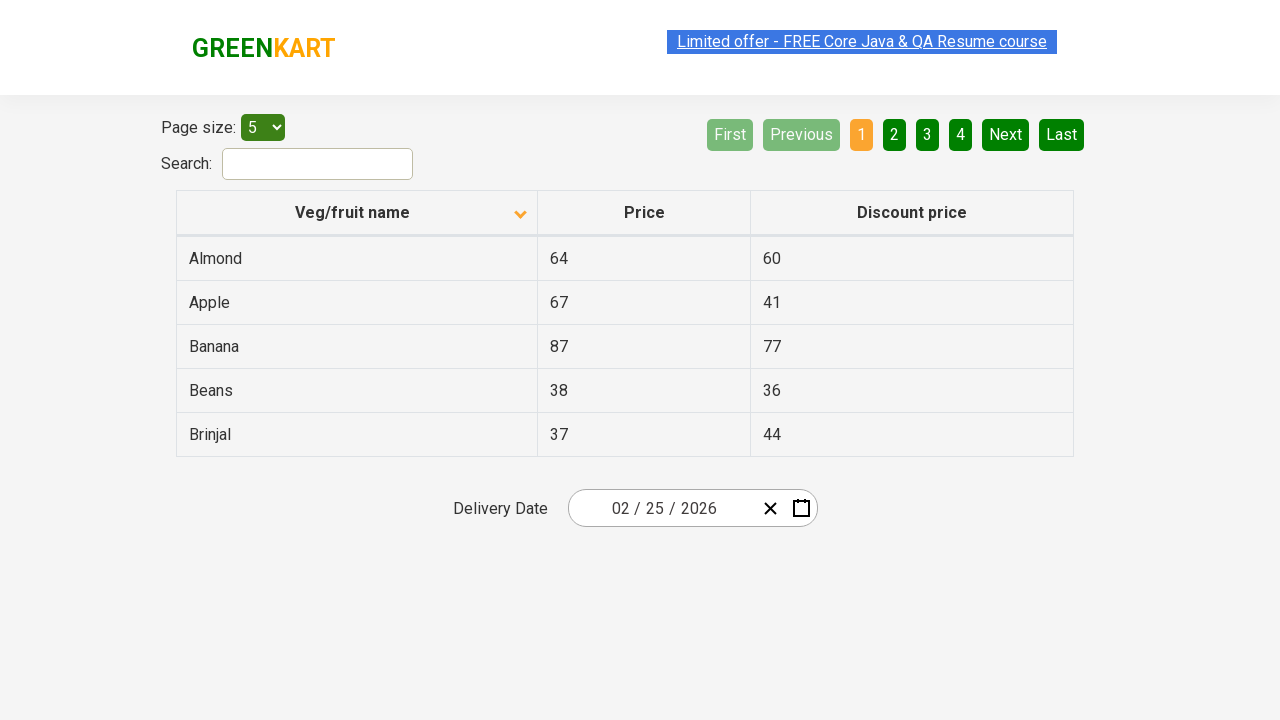

Retrieved all vegetable/fruit names from first column
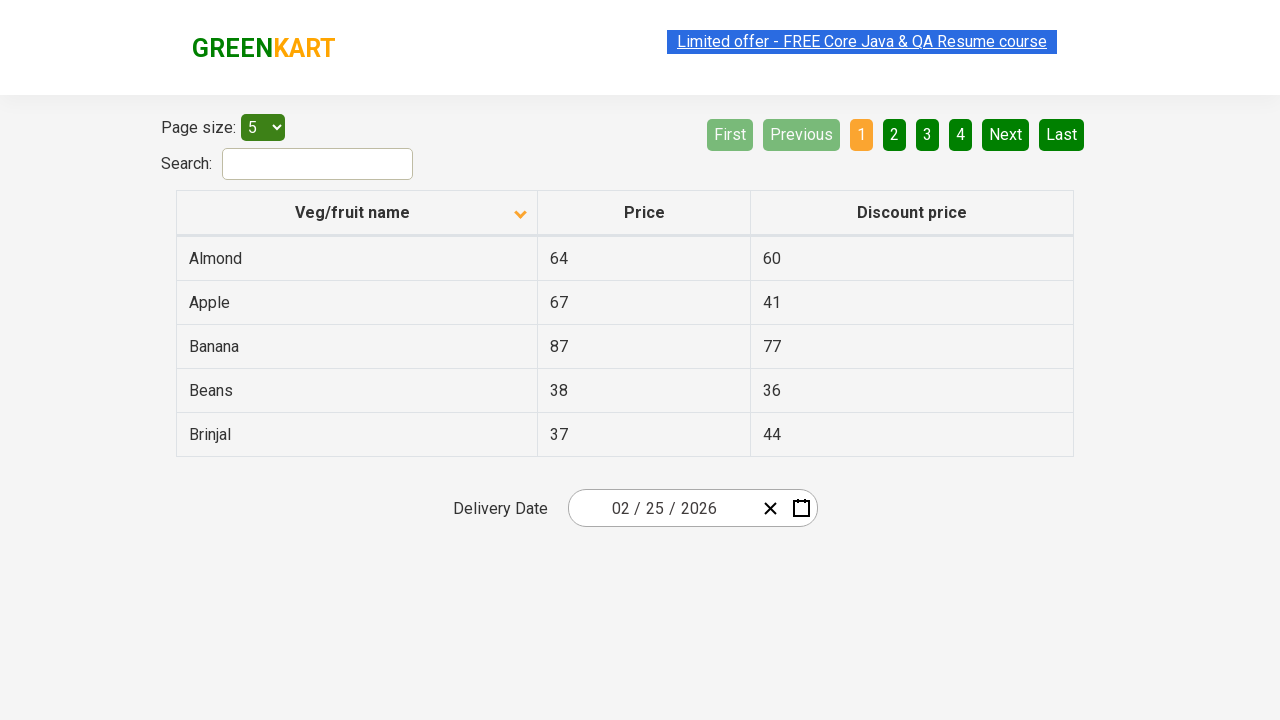

Extracted text content from all name elements
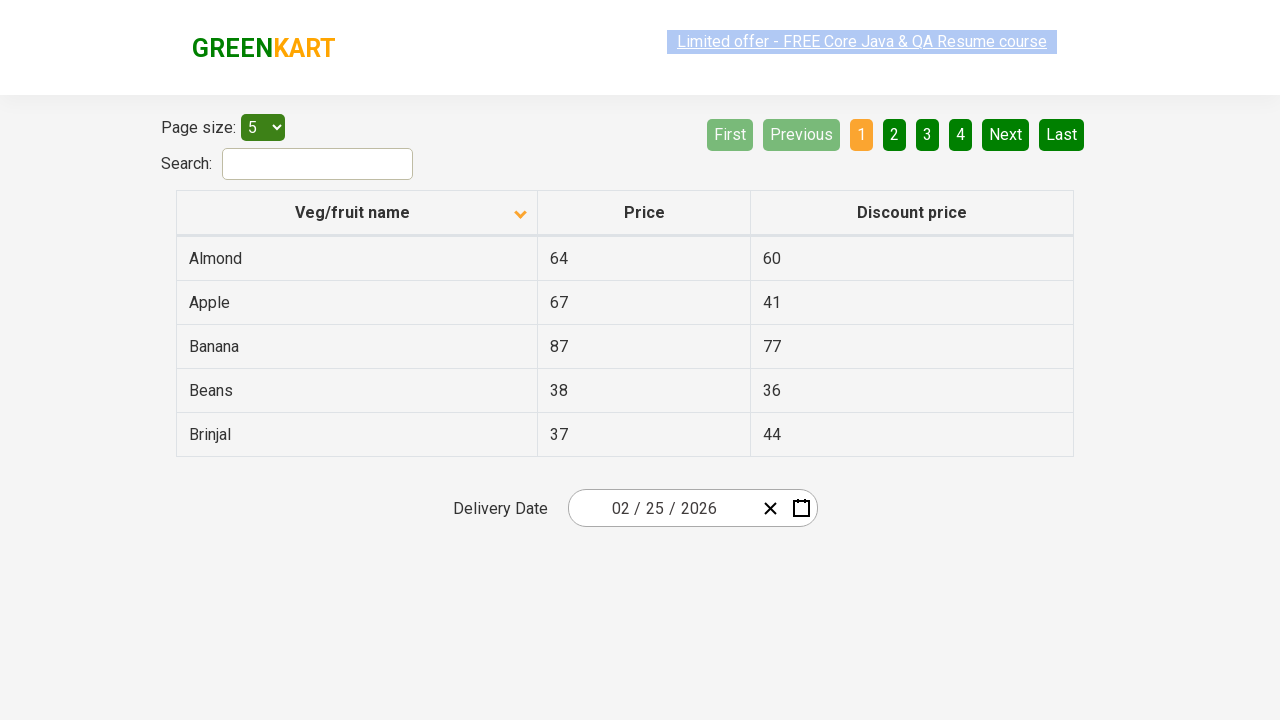

Verified that table is sorted alphabetically
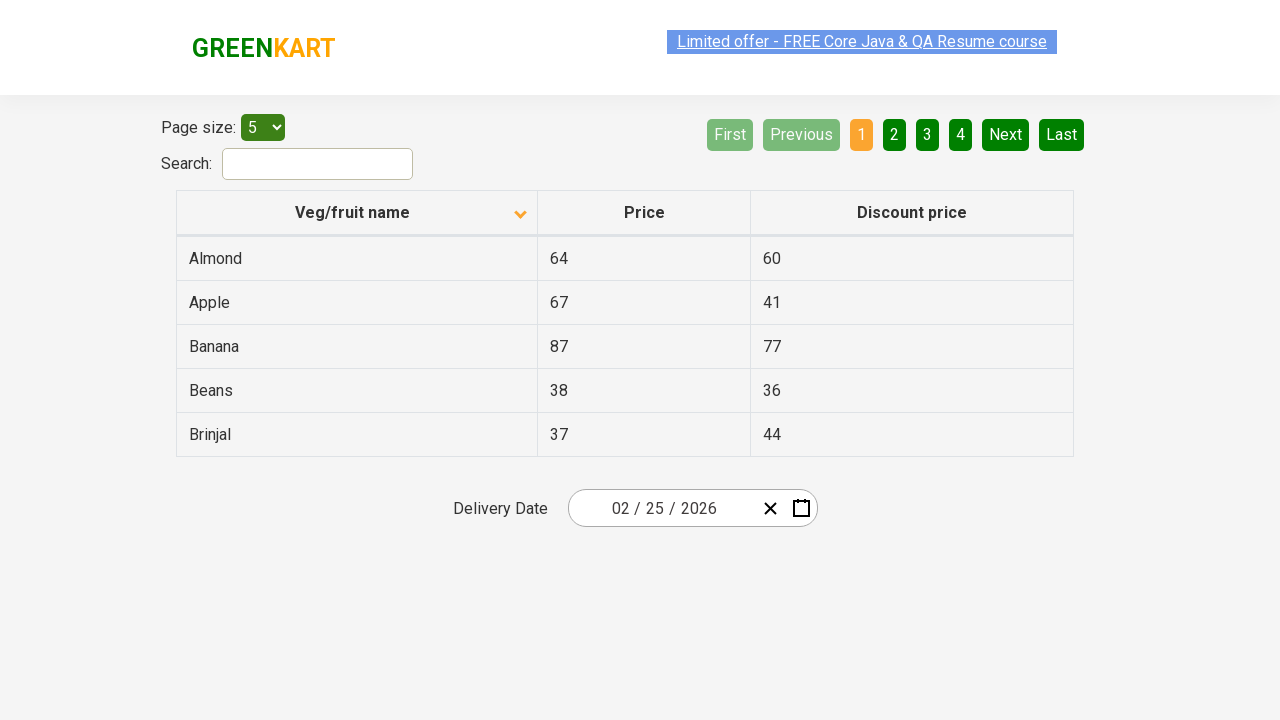

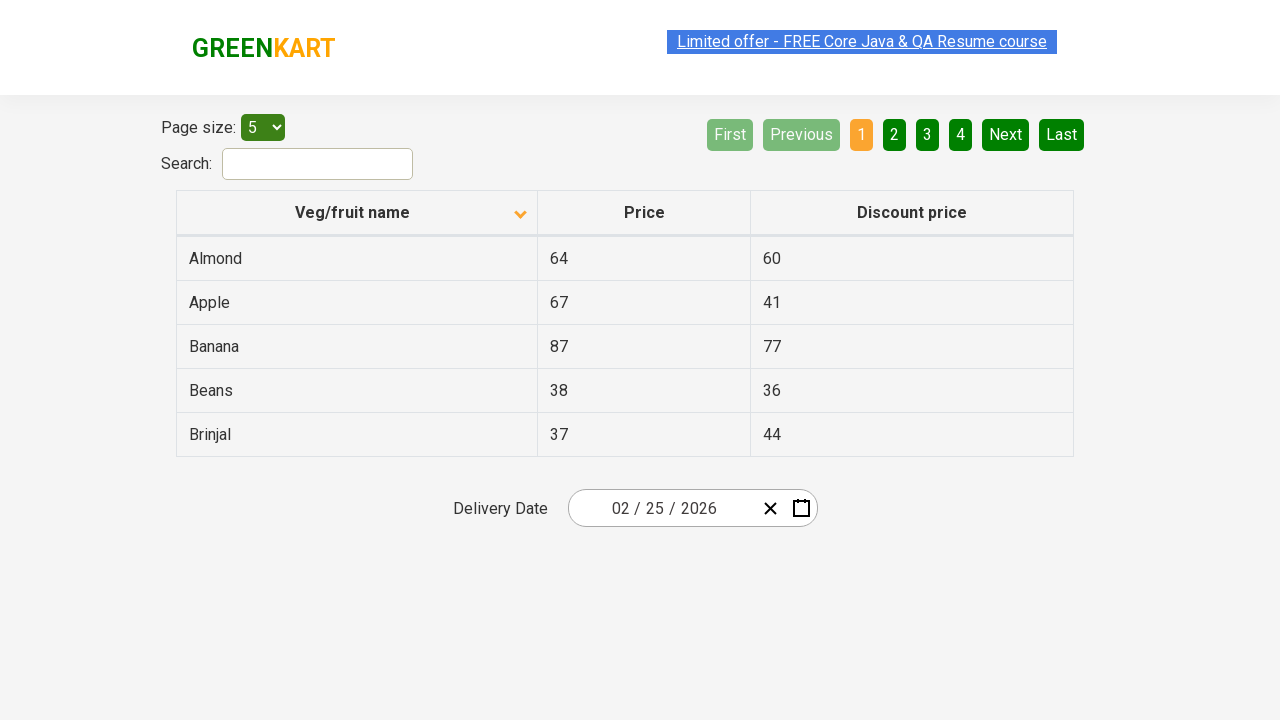